Navigates to a test automation practice page and verifies that a book table with rows and columns is present and accessible.

Starting URL: https://testautomationpractice.blogspot.com/

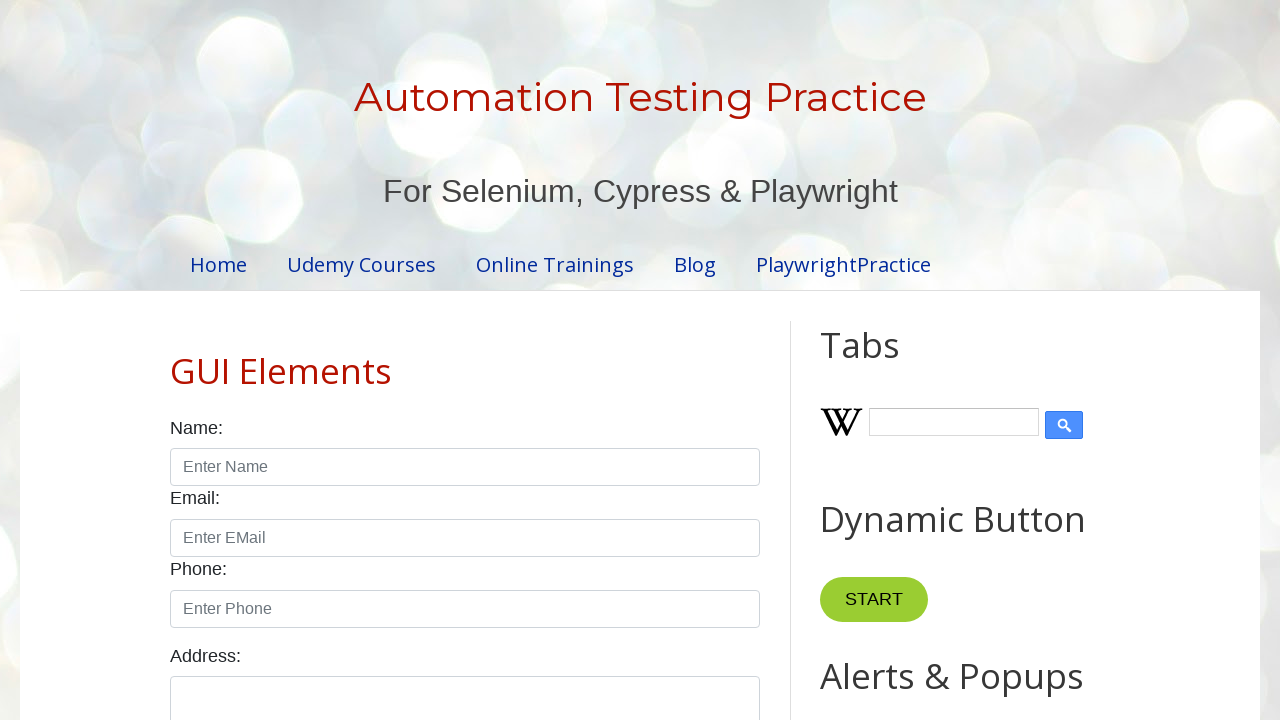

Navigated to test automation practice page
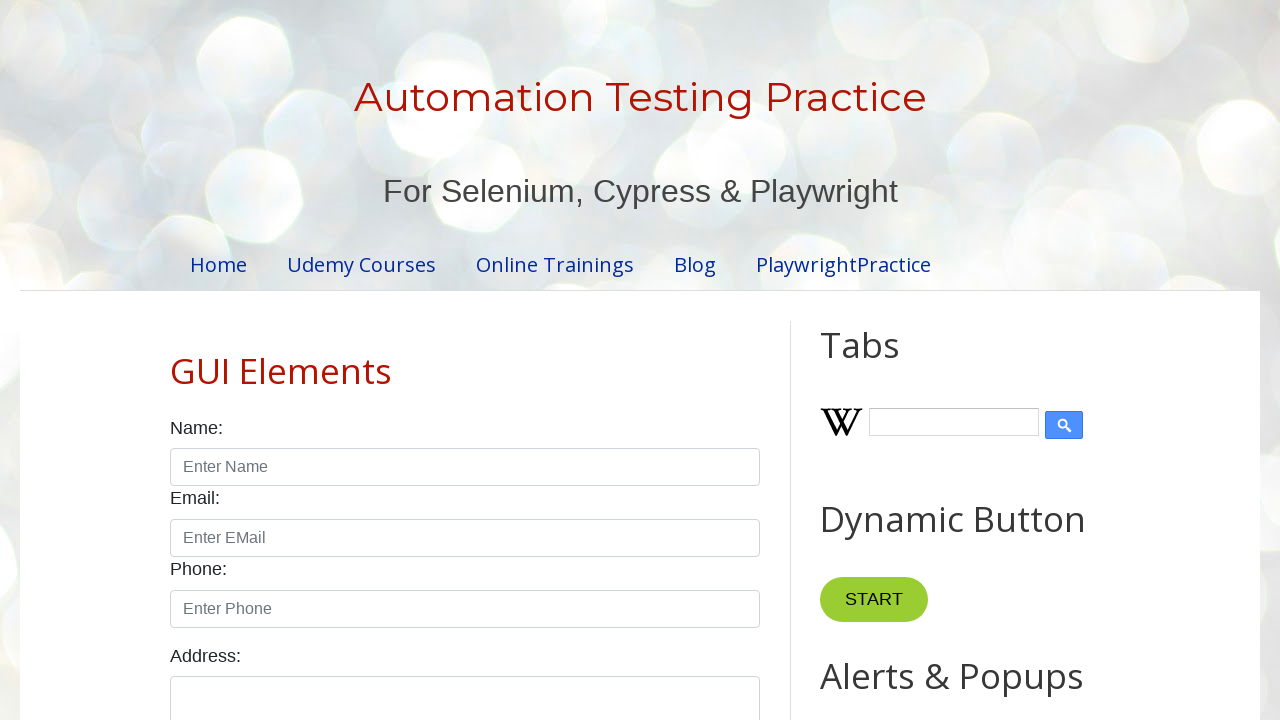

Book table (BookTable) is now visible
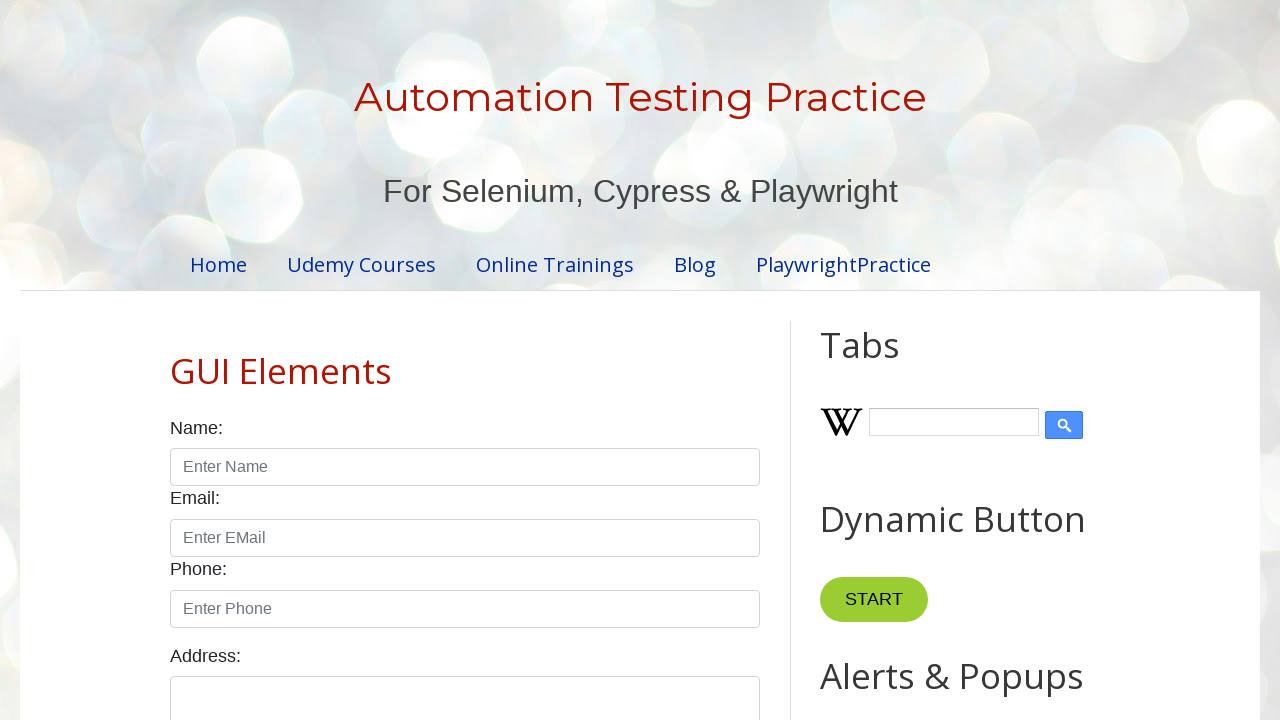

Verified that table rows exist in the book table
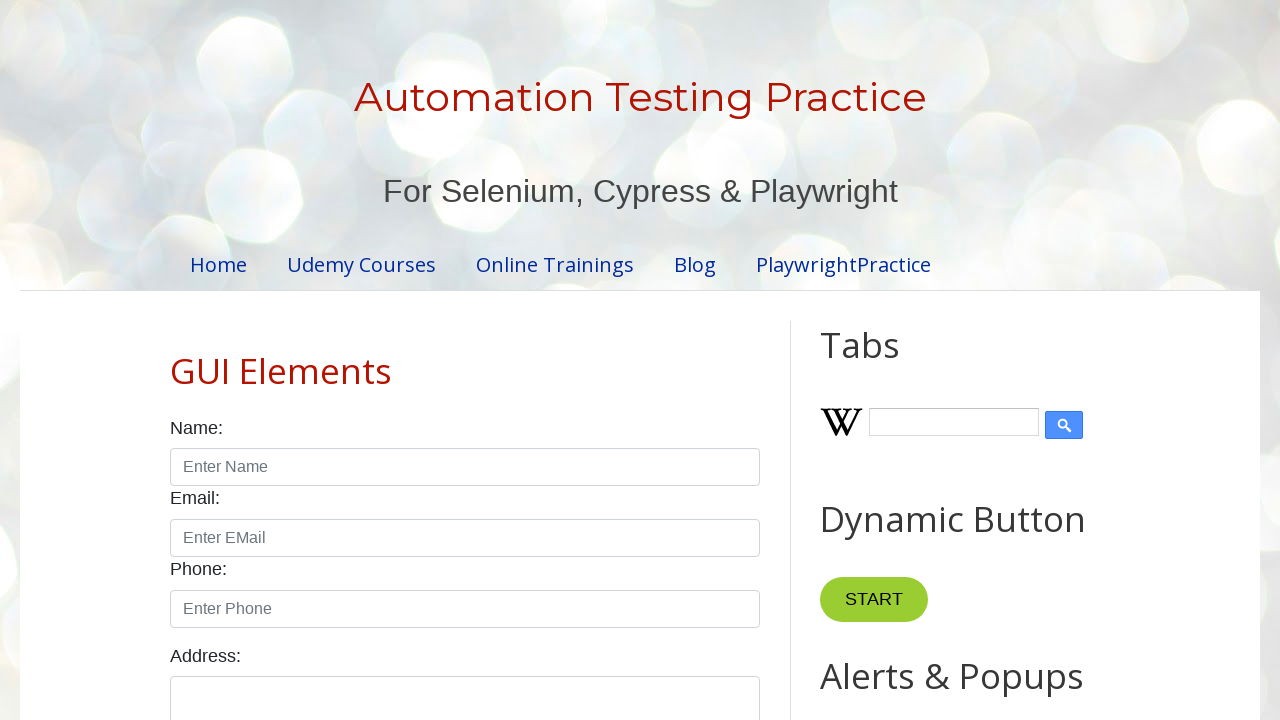

Verified that table headers exist in the book table
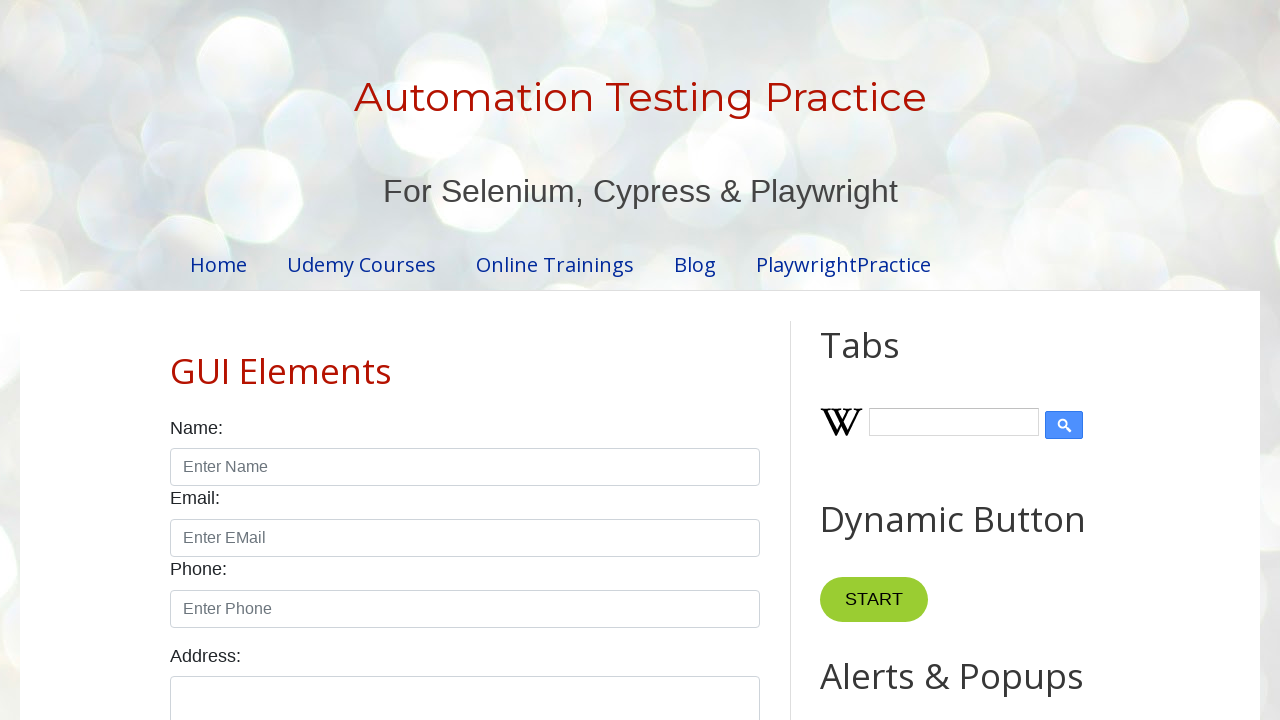

Verified that table data cells are accessible (spot check on first data row)
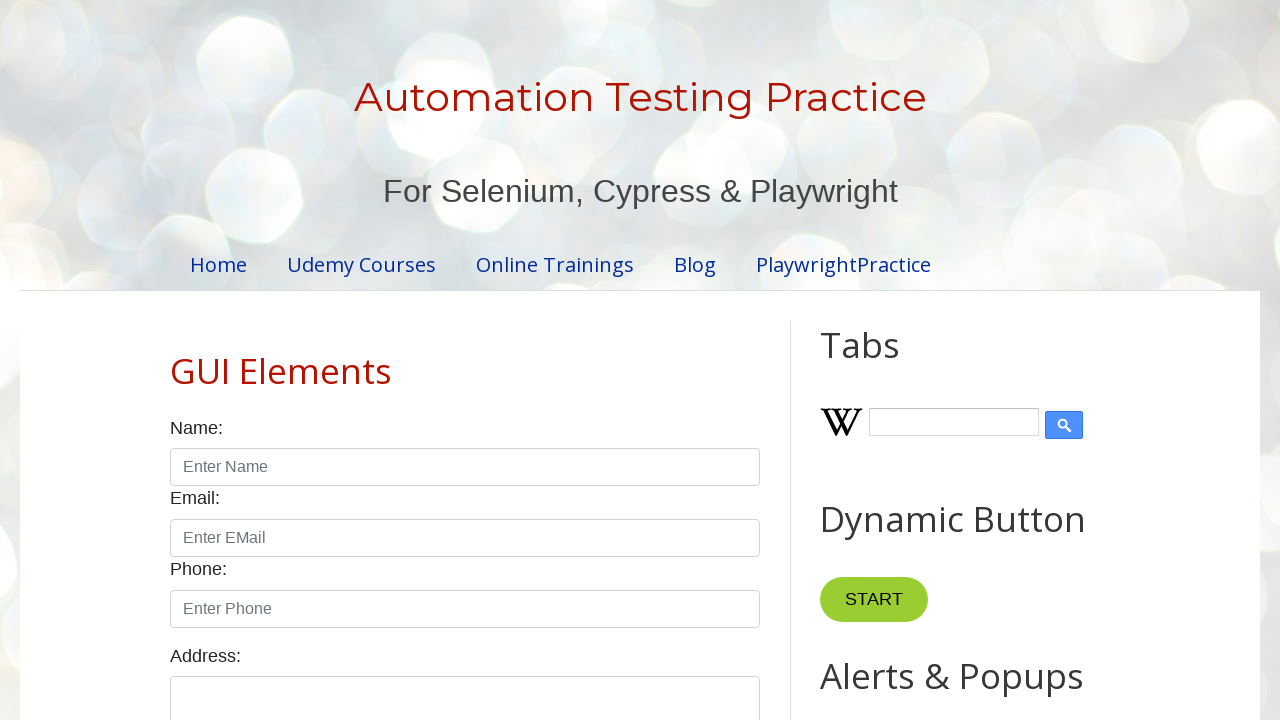

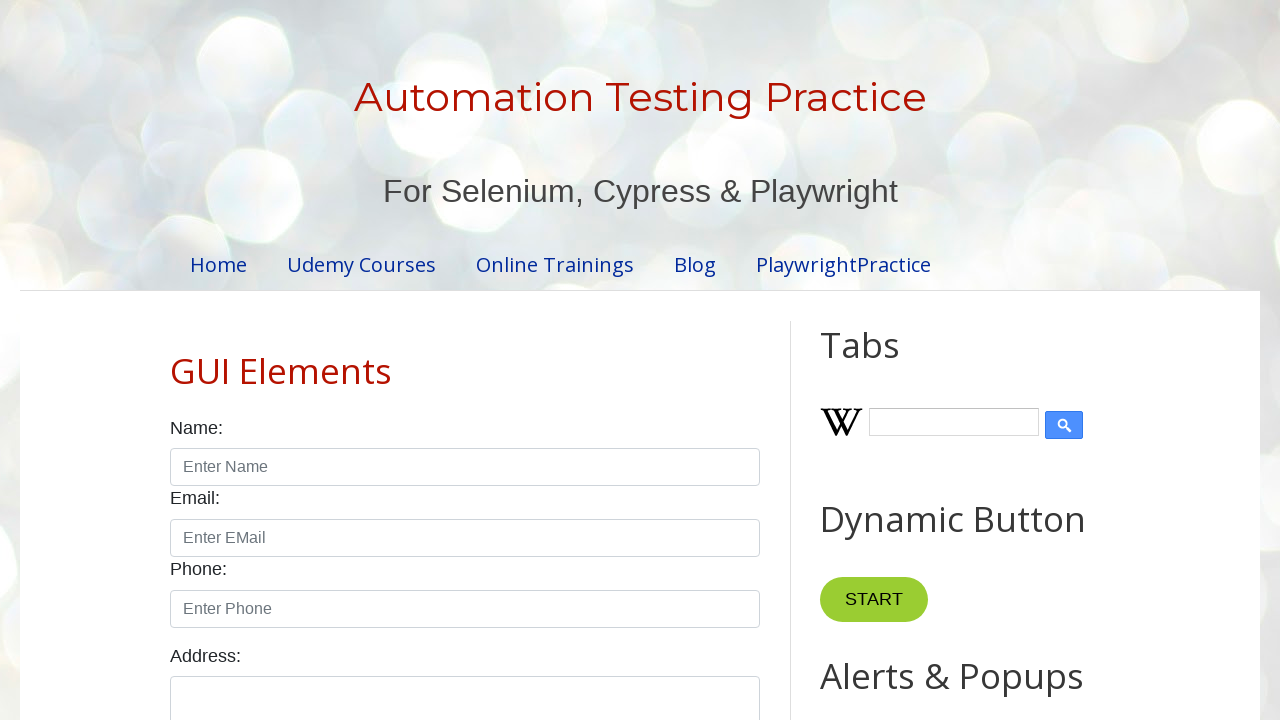